Tests opening a new browser tab, navigating to a different URL in that tab, and verifying that two window handles exist.

Starting URL: https://the-internet.herokuapp.com/windows

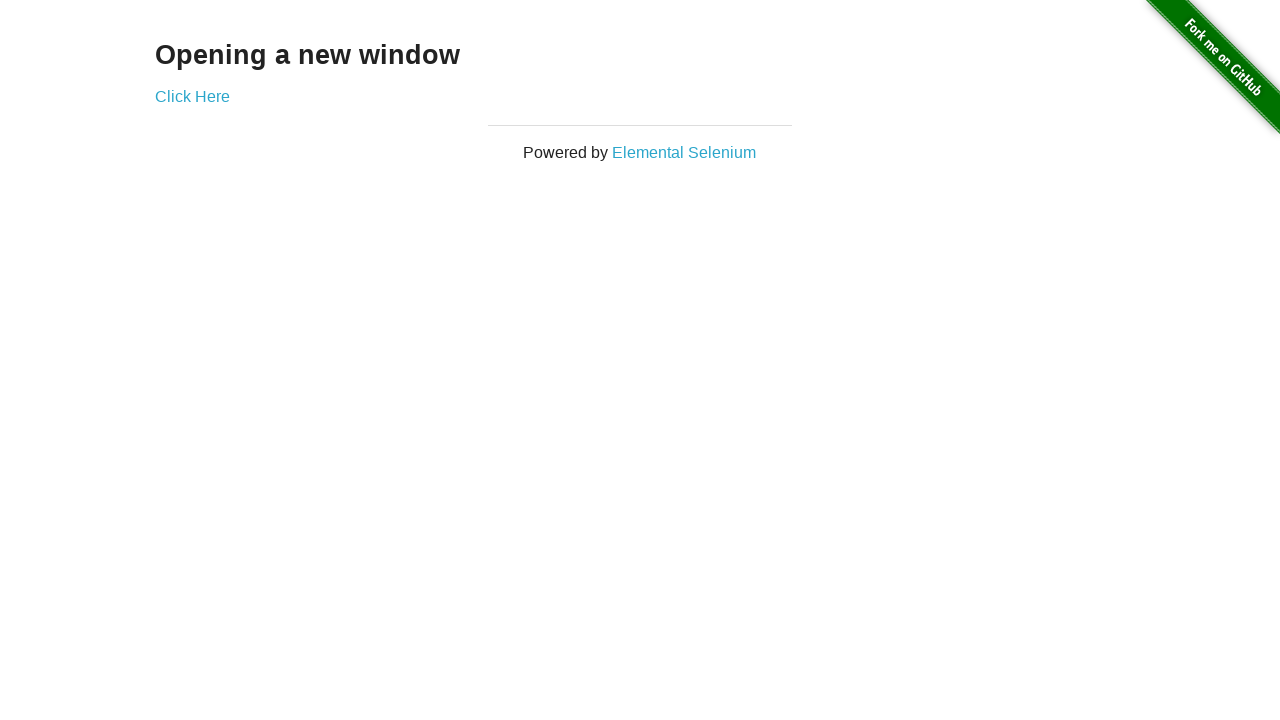

Opened a new tab/page
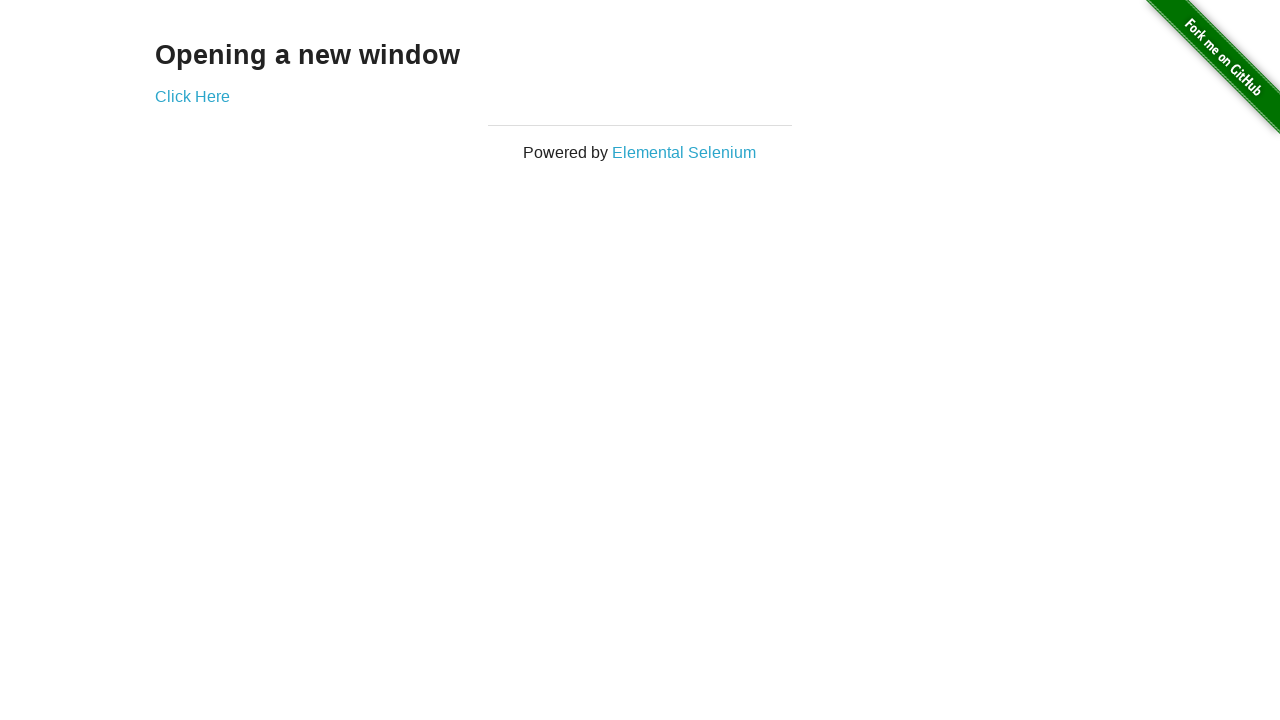

Navigated new tab to https://the-internet.herokuapp.com/typos
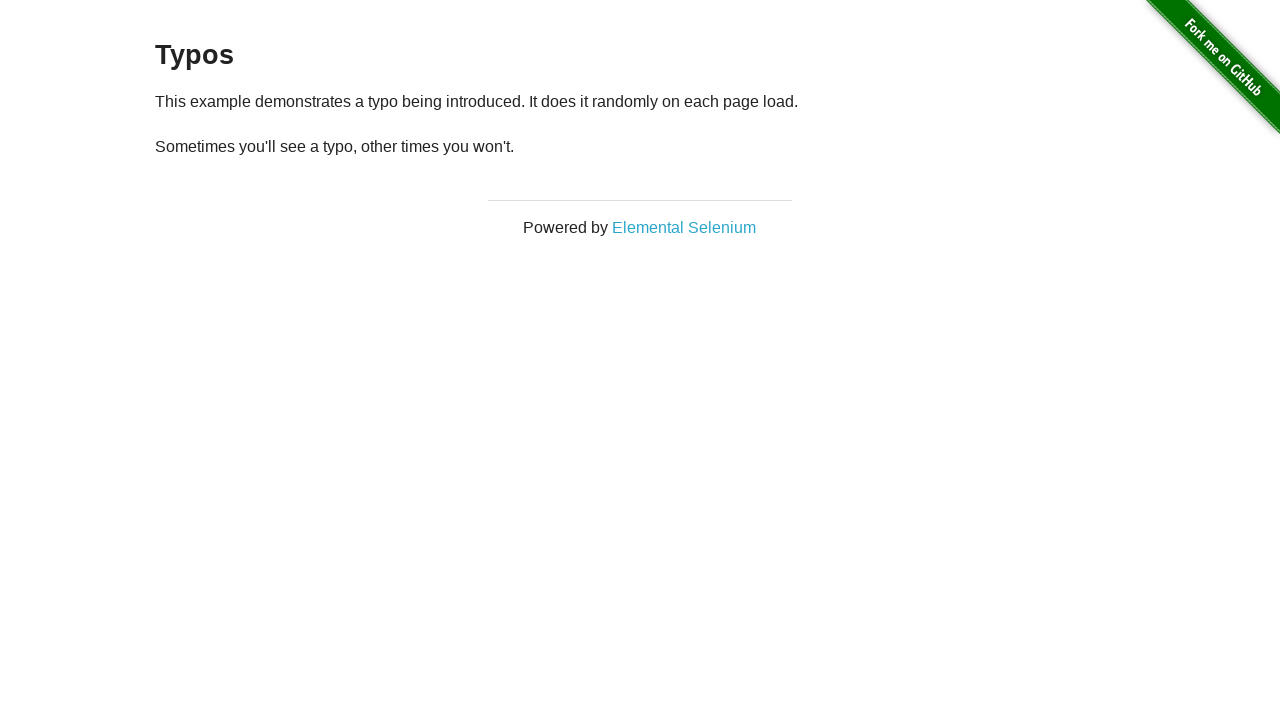

Verified that 2 pages/tabs are open
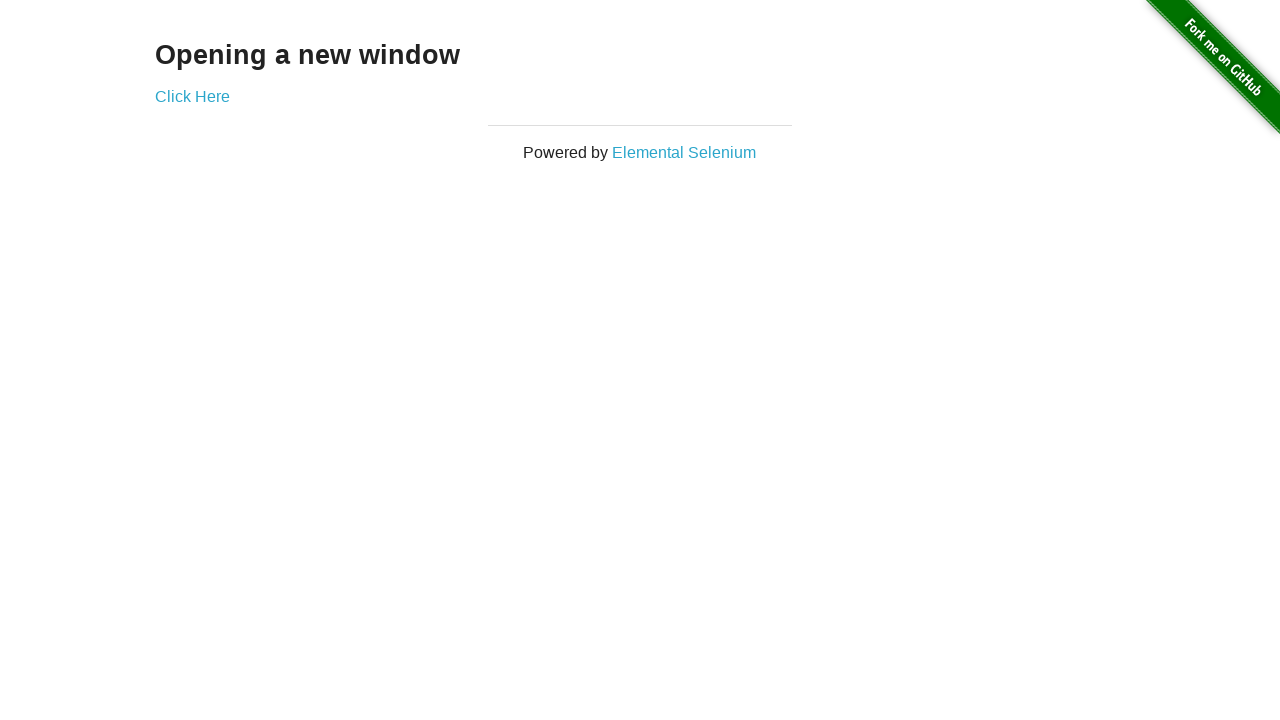

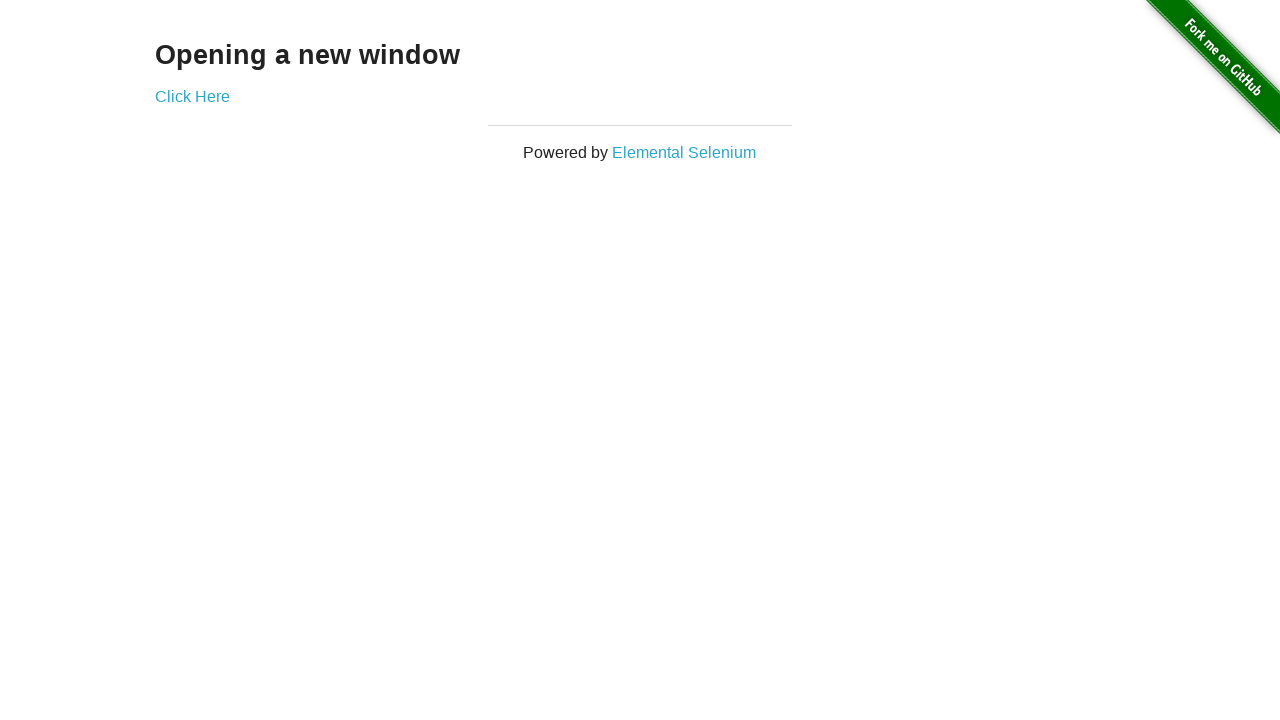